Tests auto-suggestive dropdown functionality by typing a partial country name, waiting for suggestions to appear, and selecting a specific option from the dropdown list

Starting URL: https://rahulshettyacademy.com/dropdownsPractise/

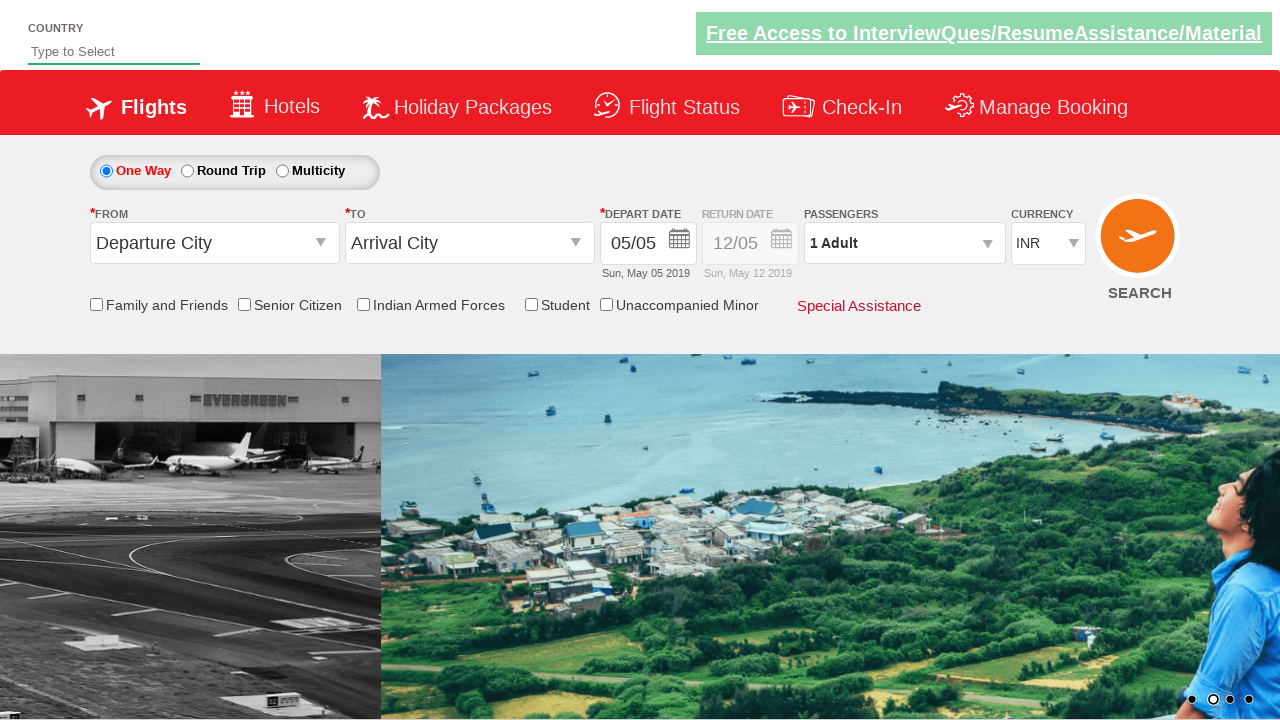

Filled autosuggest field with 'ind' to trigger dropdown on #autosuggest
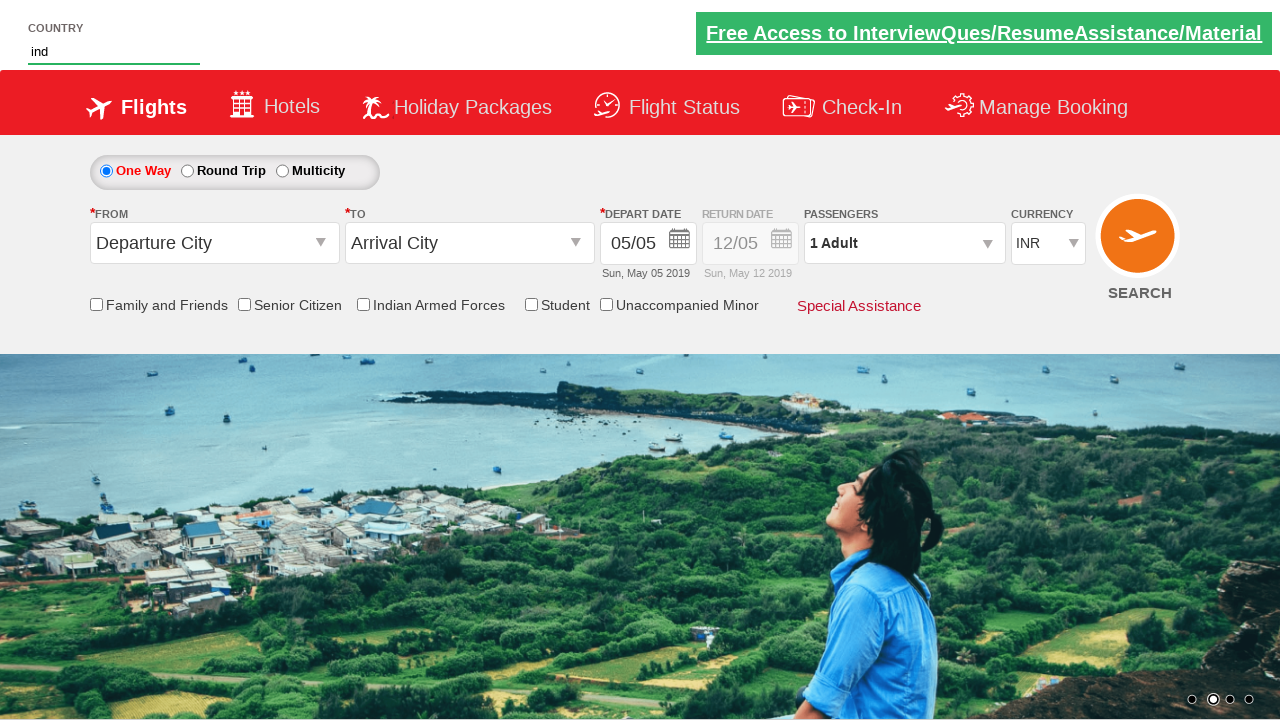

Dropdown suggestions appeared
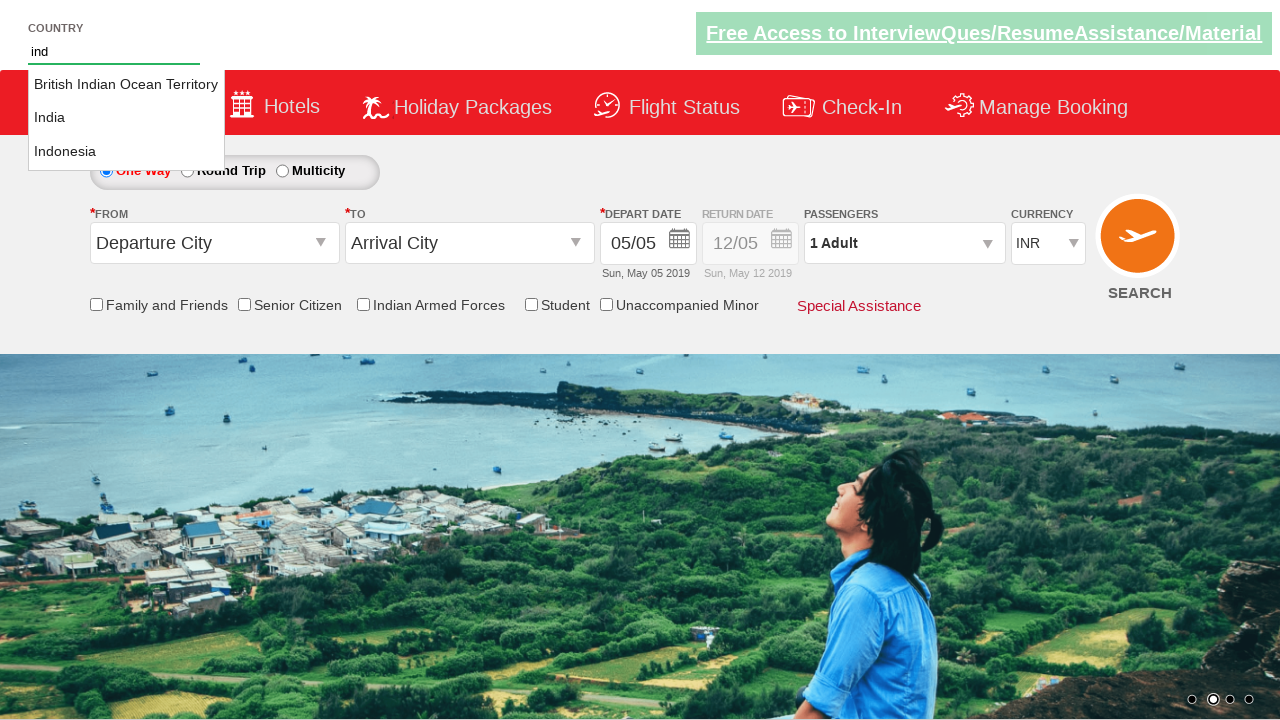

Retrieved all dropdown suggestion options
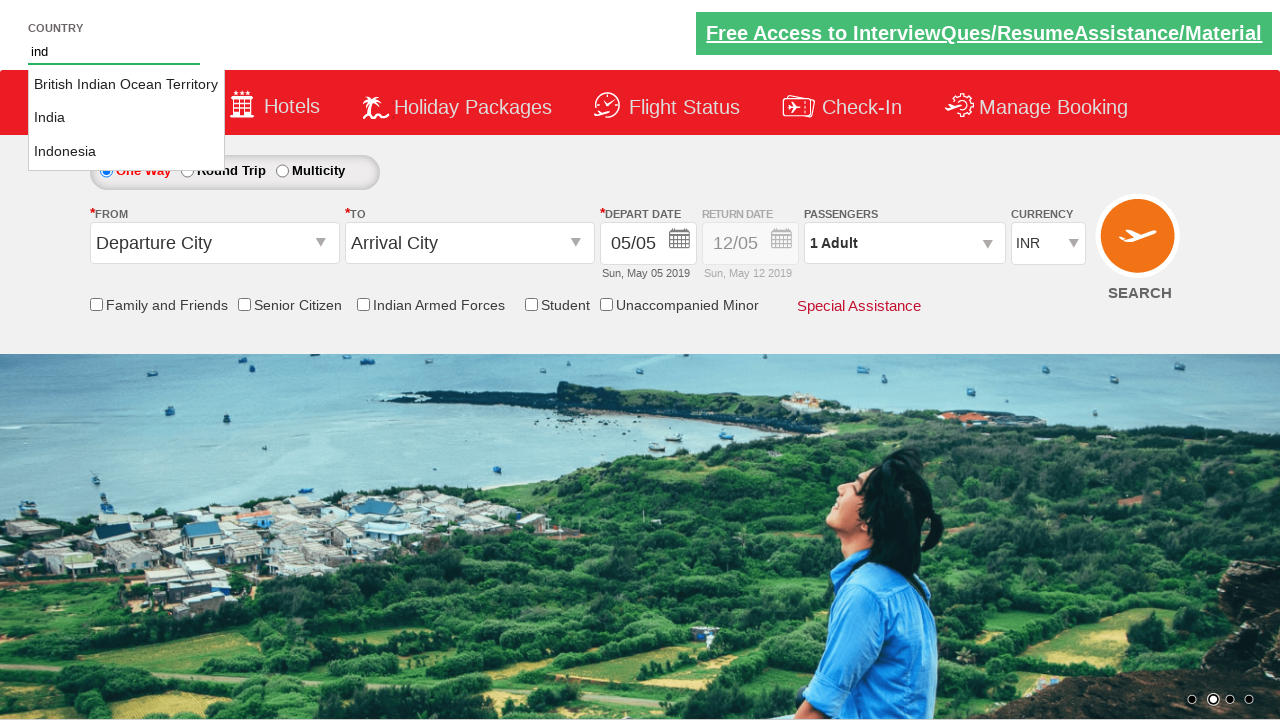

Selected 'India' from dropdown suggestions at (126, 118) on li.ui-menu-item a >> nth=1
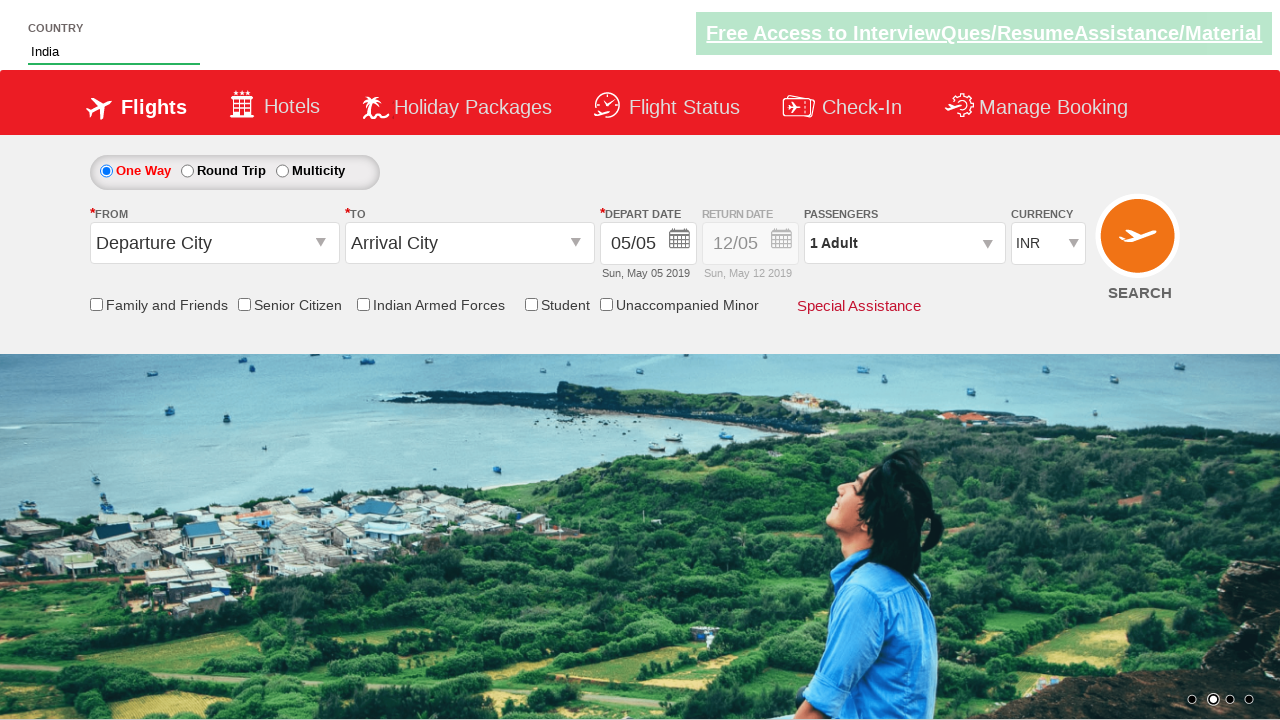

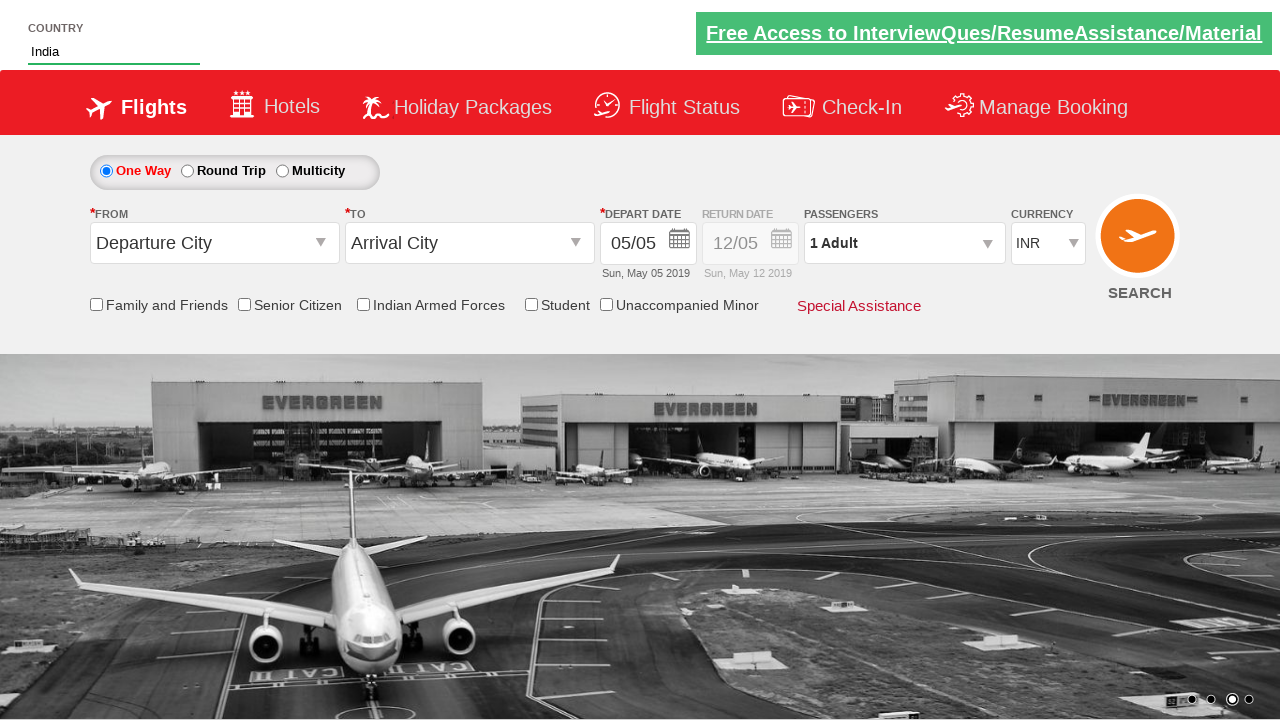